Tests opting out of A/B tests by adding an opt-out cookie before visiting the A/B test page, then navigating to verify the opt-out works

Starting URL: http://the-internet.herokuapp.com

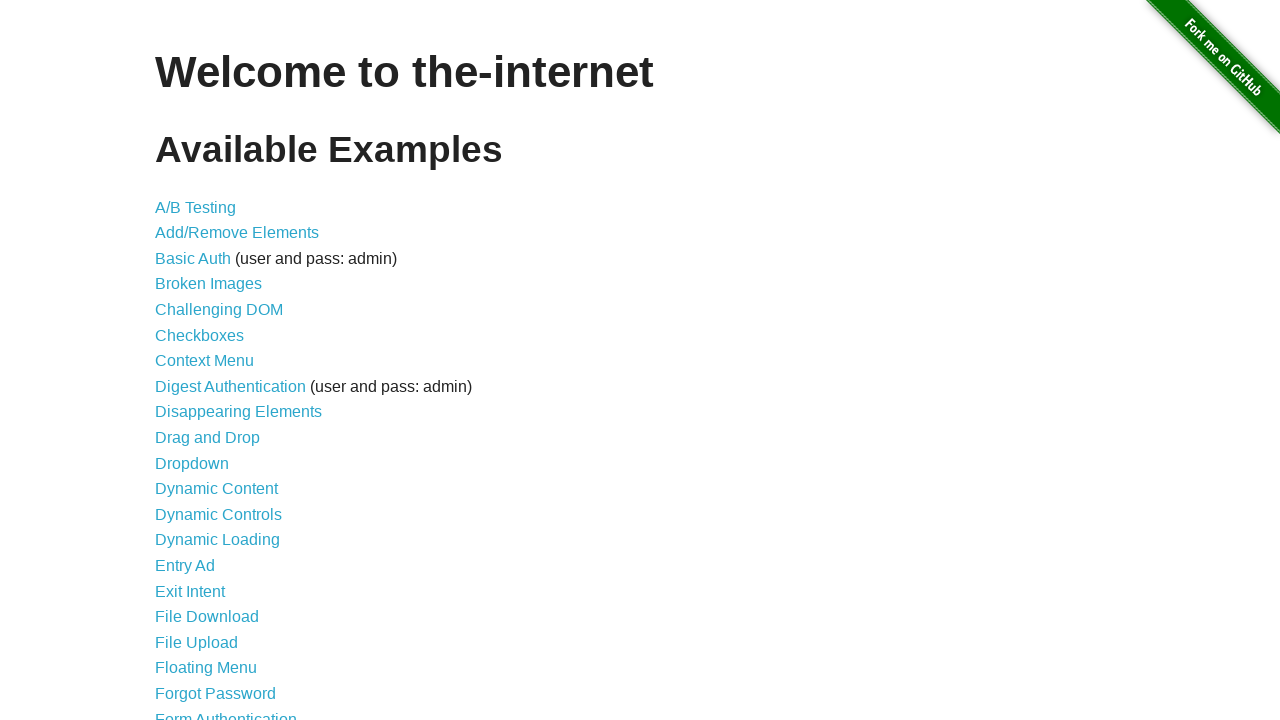

Added optimizelyOptOut cookie with value 'true' to opt out of A/B tests
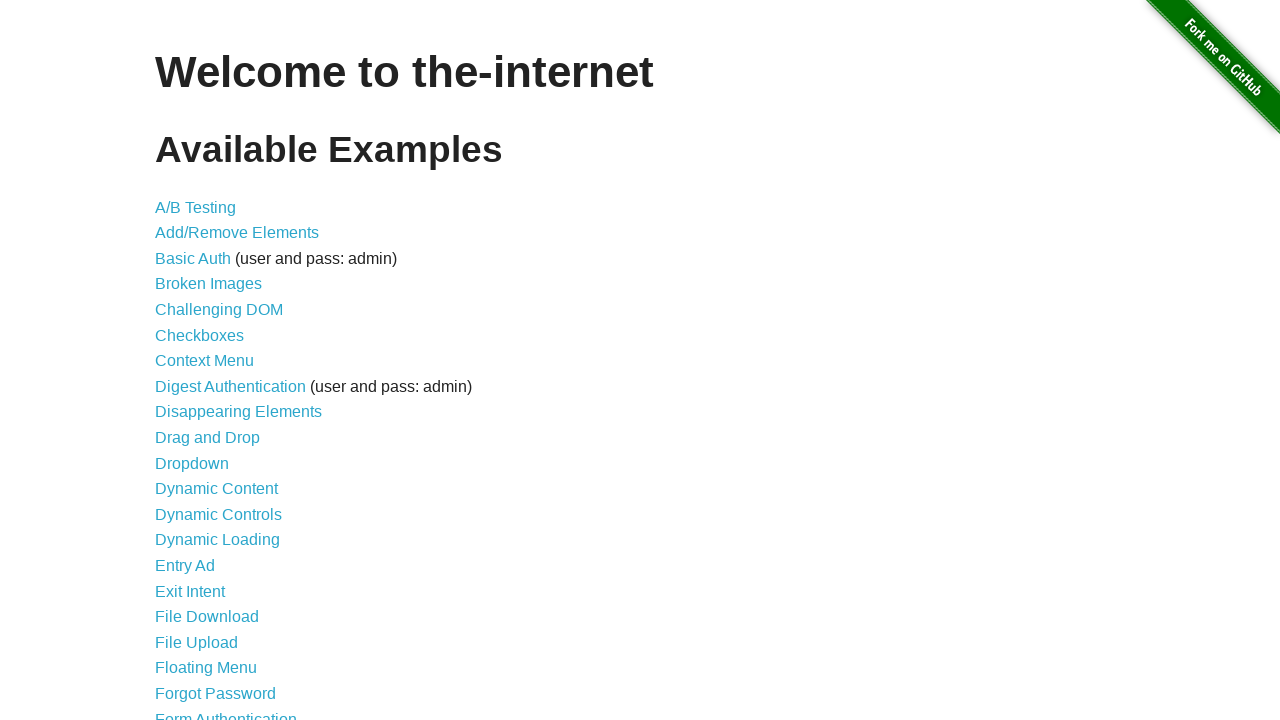

Navigated to A/B test page at /abtest
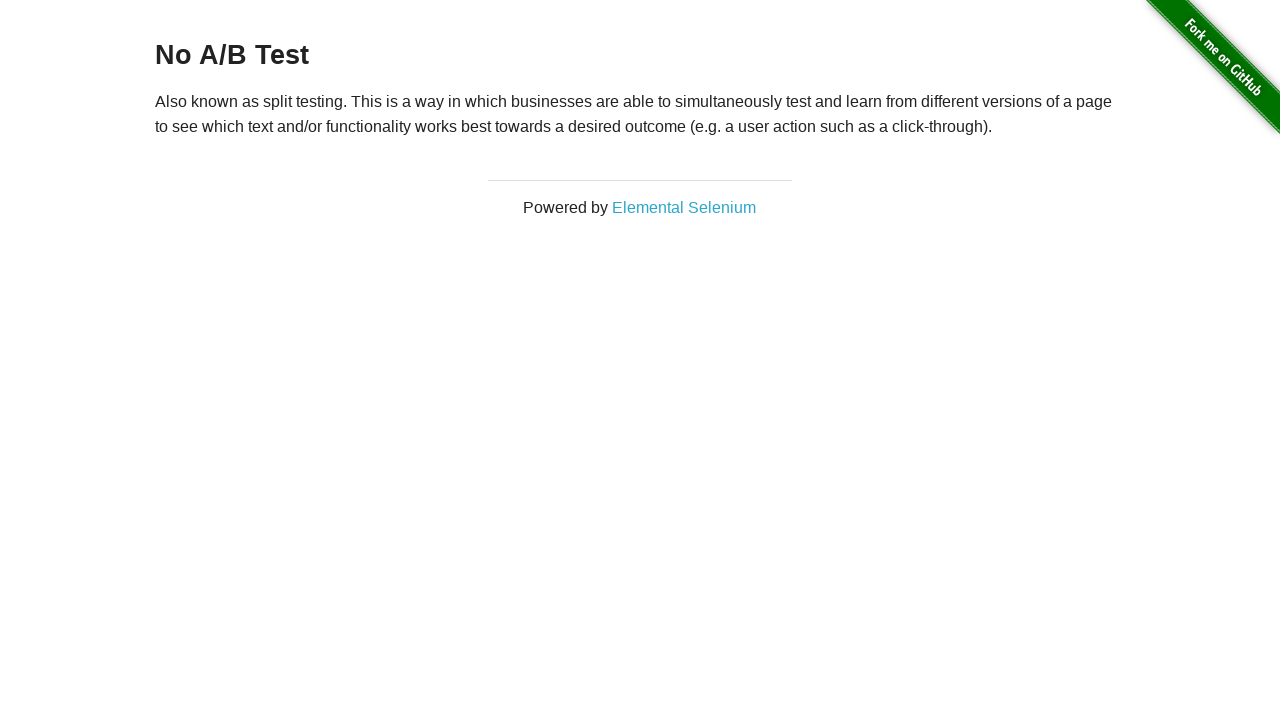

Retrieved heading text from page
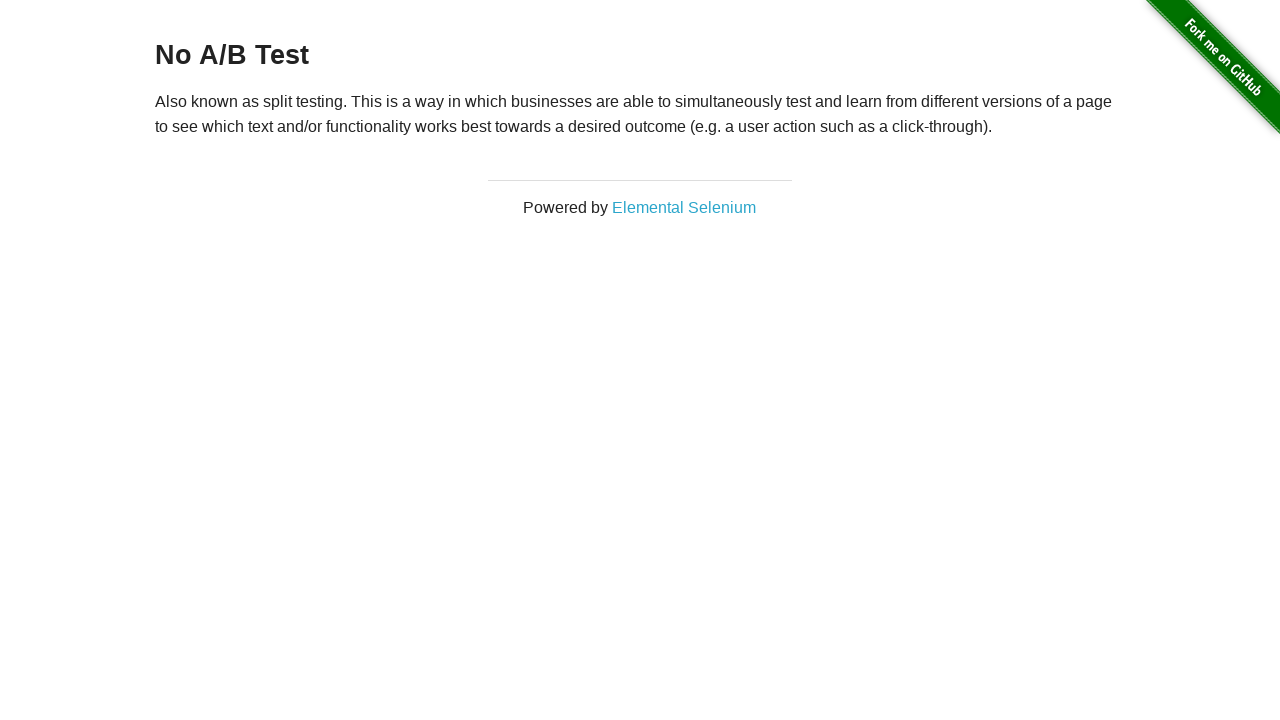

Verified opt-out was successful: heading starts with 'No A/B Test'
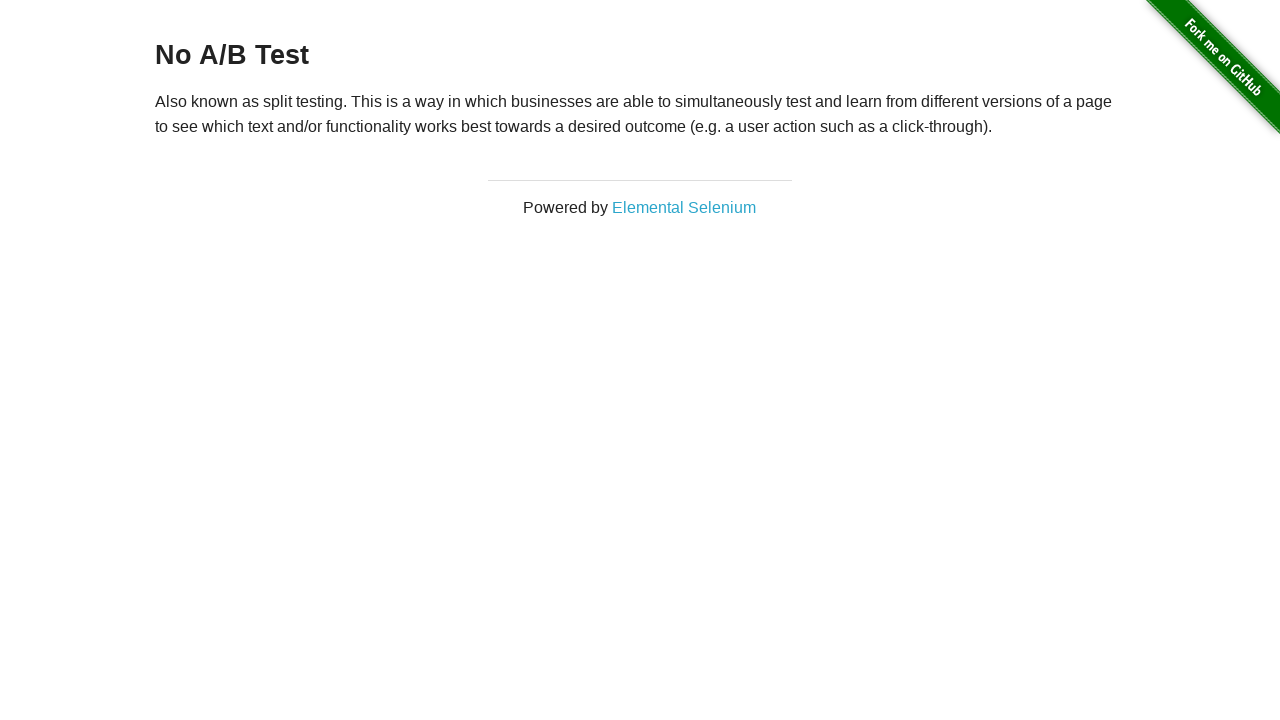

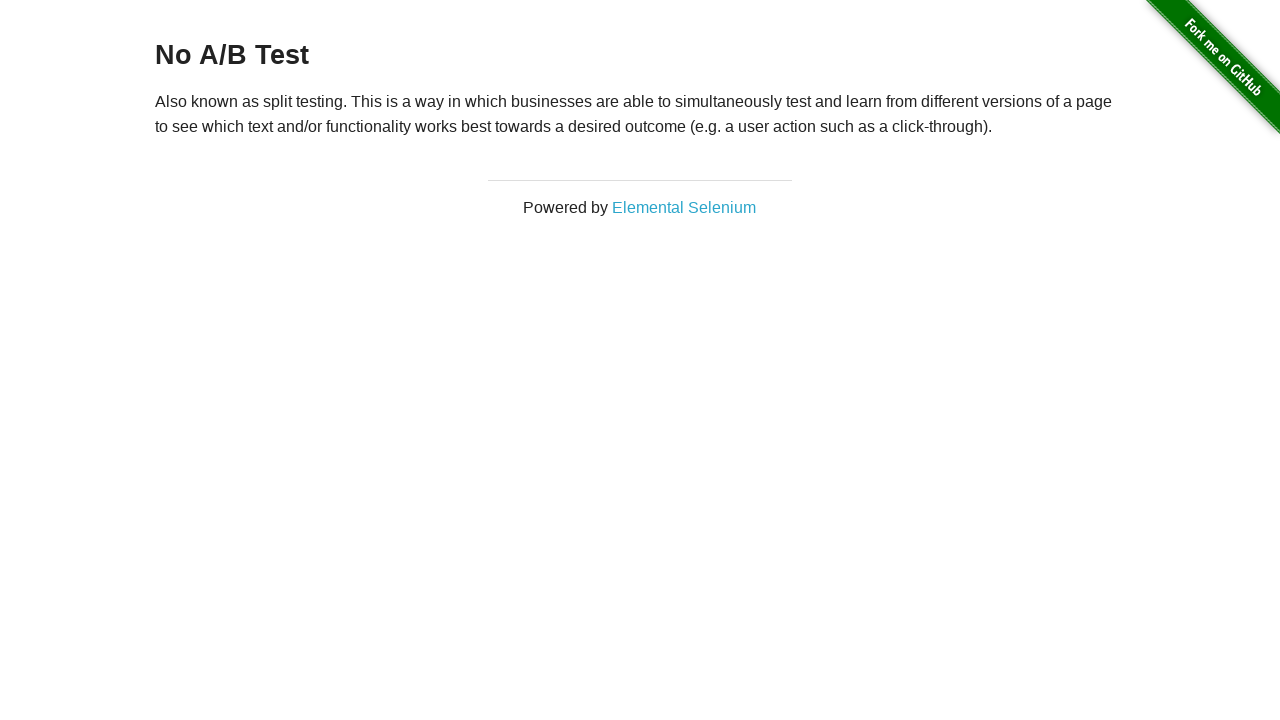